Tests dynamic control removal and addition by clicking Remove/Add buttons and verifying status messages

Starting URL: https://the-internet.herokuapp.com/dynamic_controls

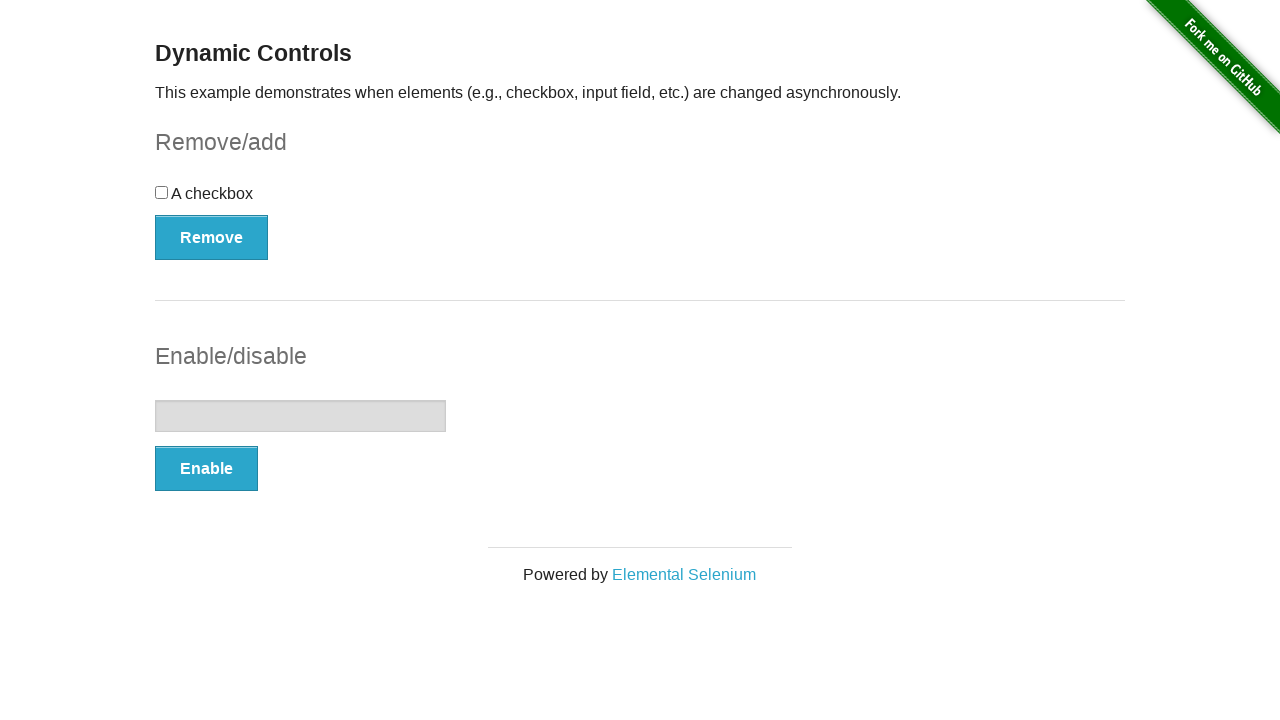

Clicked Remove button to remove checkbox at (212, 237) on button:has-text('Remove')
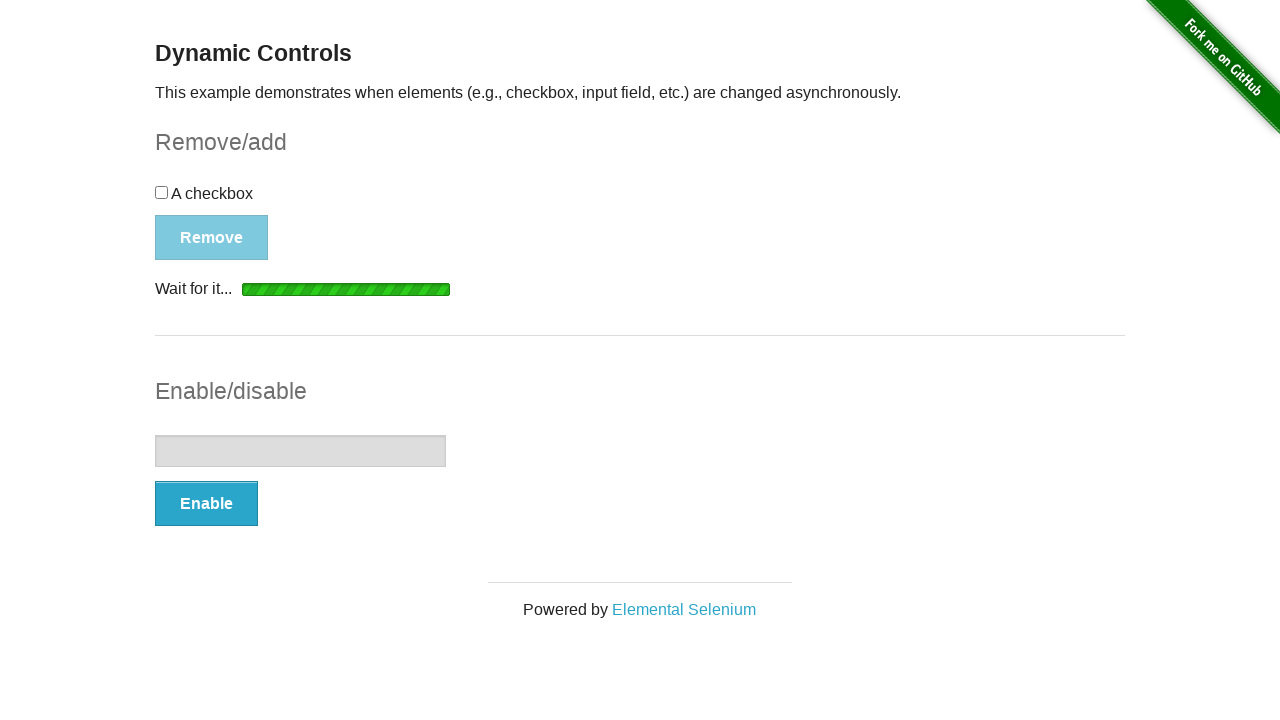

Verified 'It's gone!' status message appeared after checkbox removal
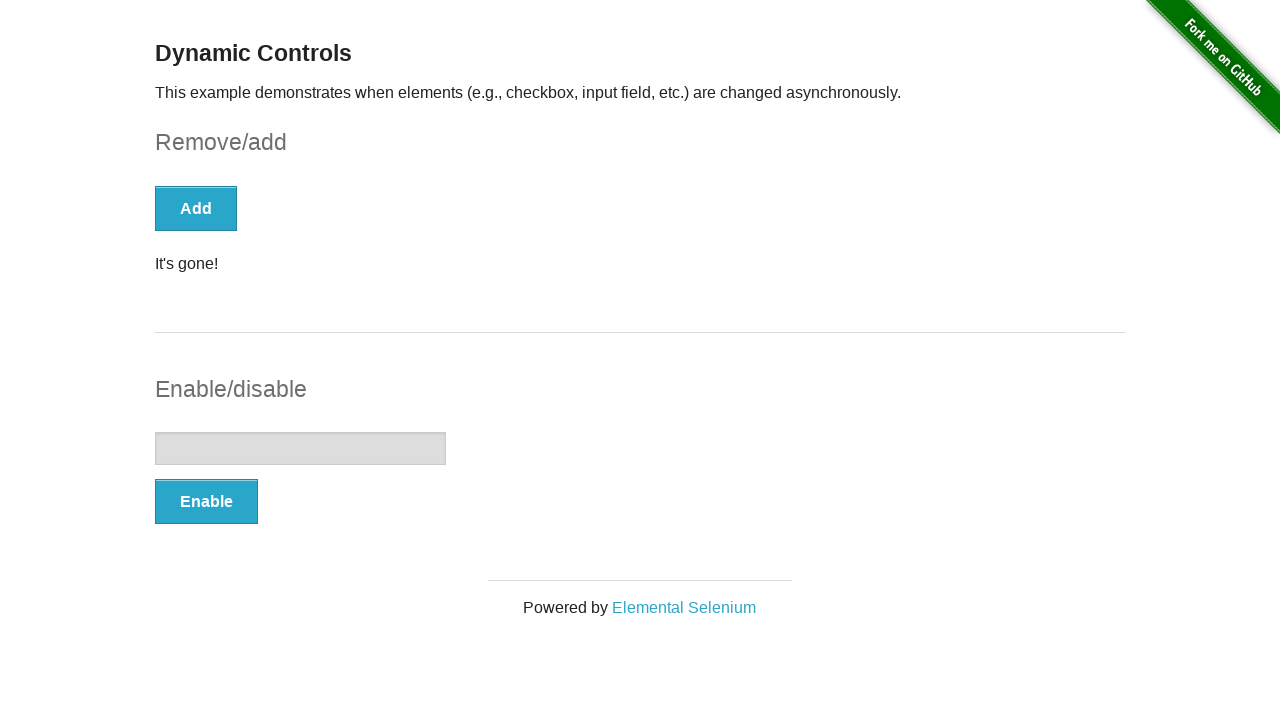

Clicked Add button to bring back checkbox at (196, 208) on button:has-text('Add')
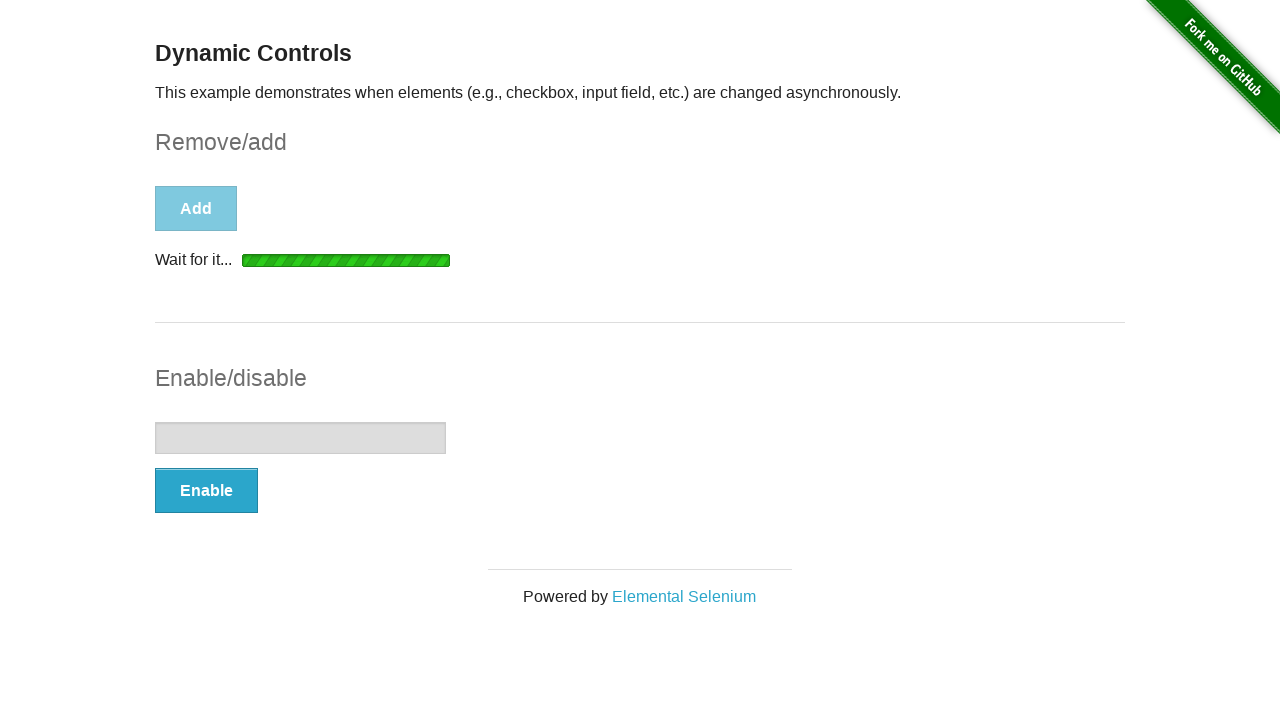

Verified 'It's back!' status message appeared after checkbox was re-added
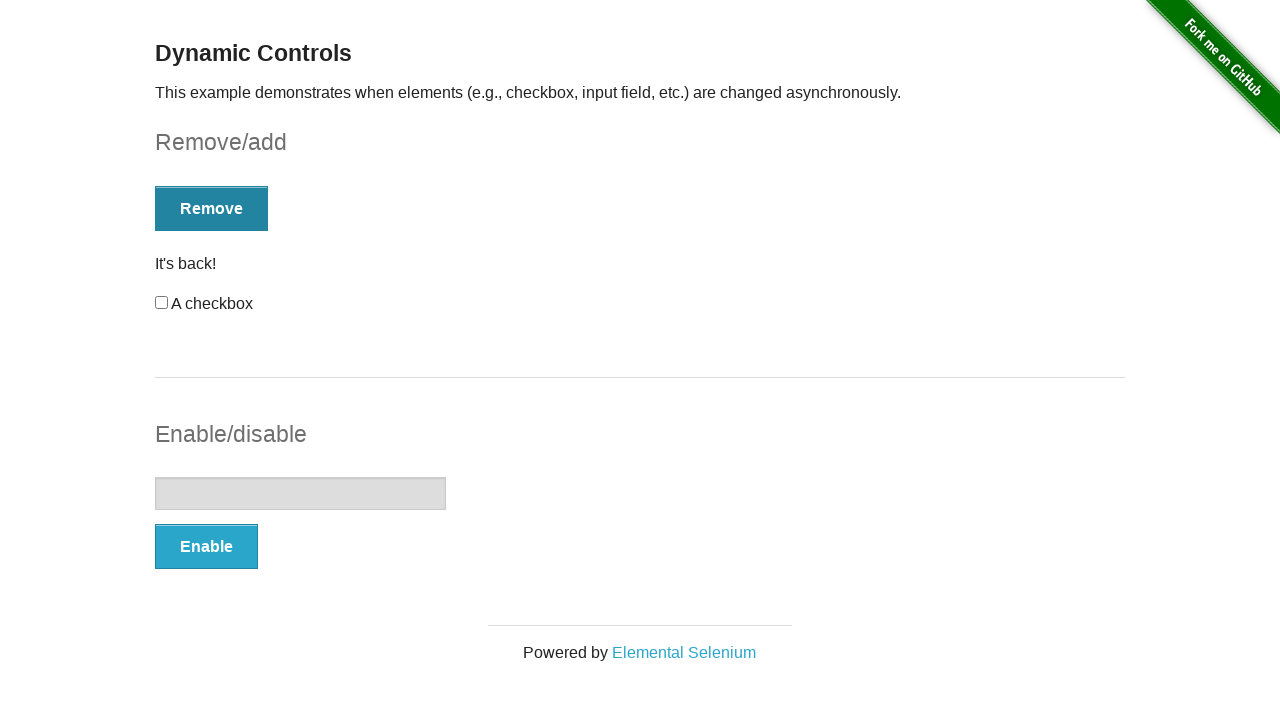

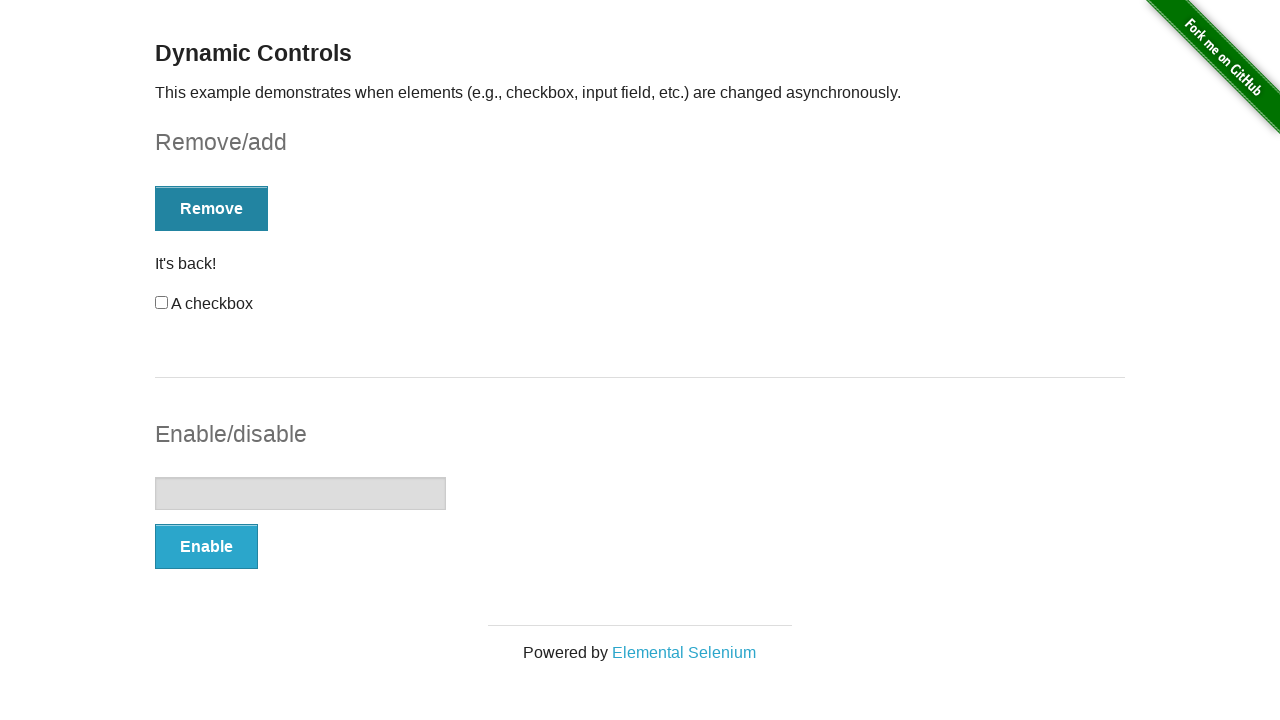